Tests custom radio button functionality on Angular Material by clicking a radio button using JavaScript and verifying selection

Starting URL: https://material.angular.io/components/radio/examples

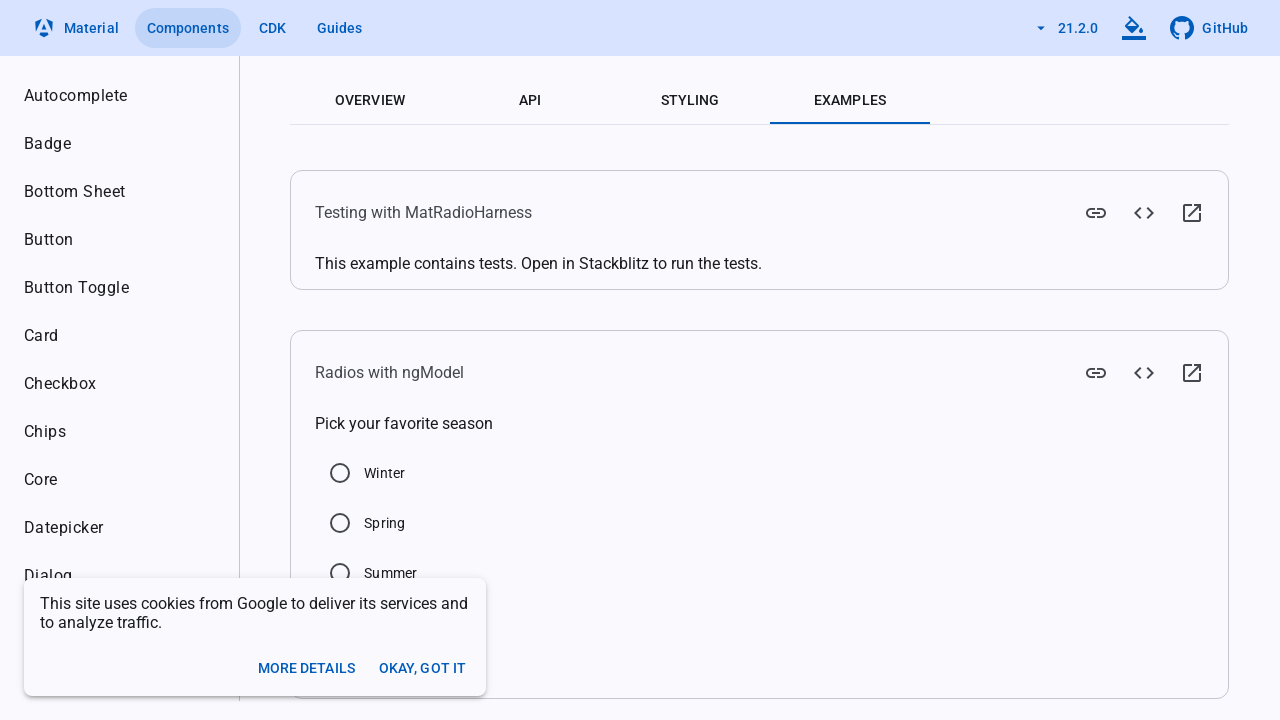

Clicked Winter radio button using JavaScript
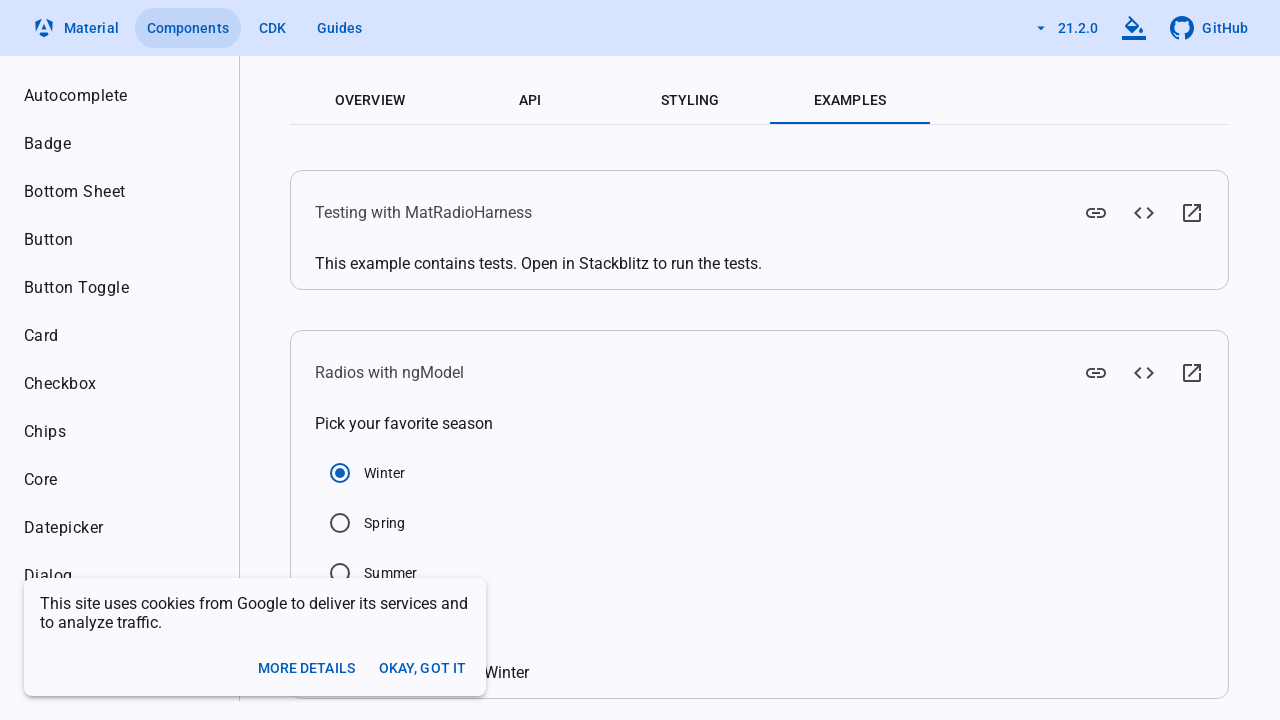

Verified Winter radio button is selected
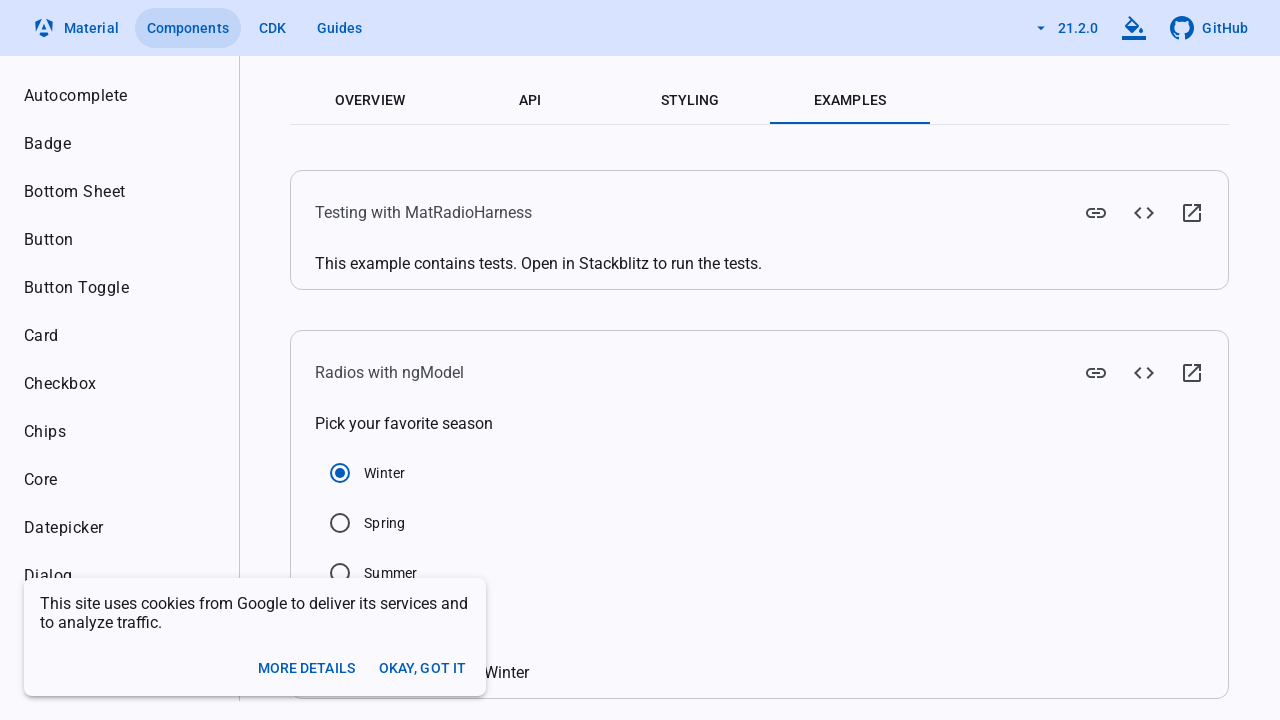

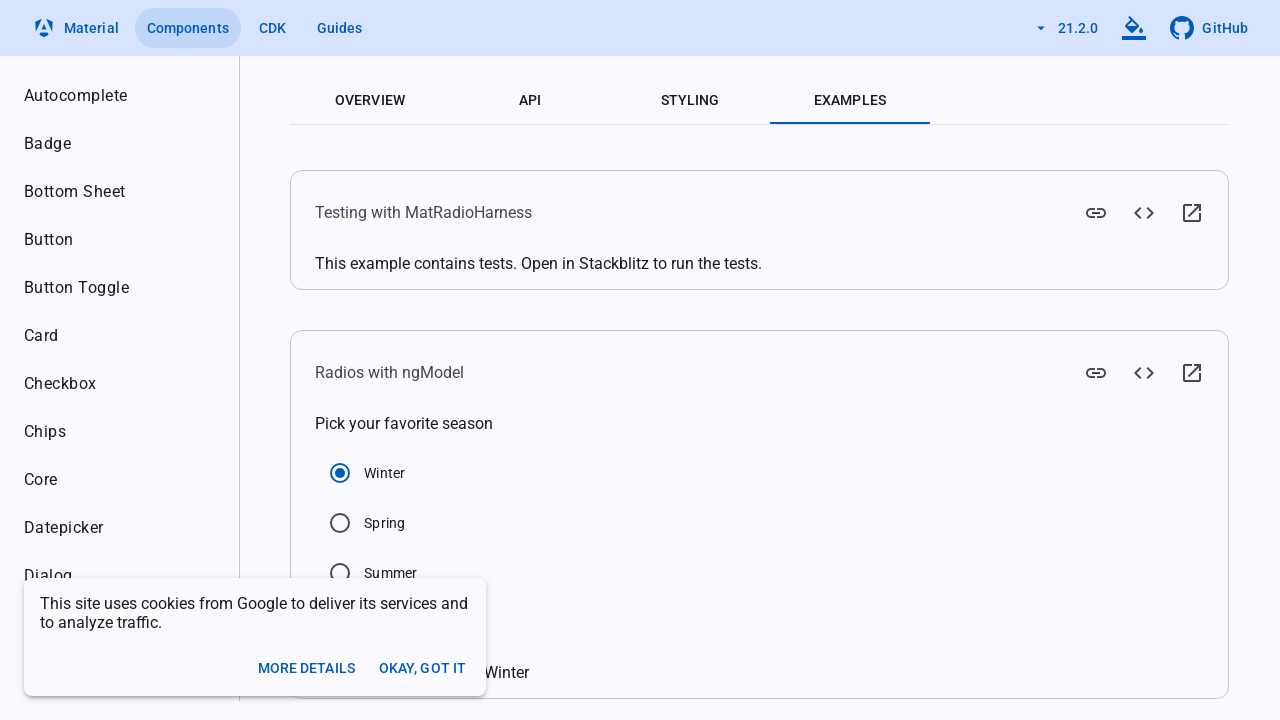